Tests a simple form by filling in first name, last name, city, and country fields using different selector strategies, then submits the form by clicking a button.

Starting URL: http://suninjuly.github.io/simple_form_find_task.html

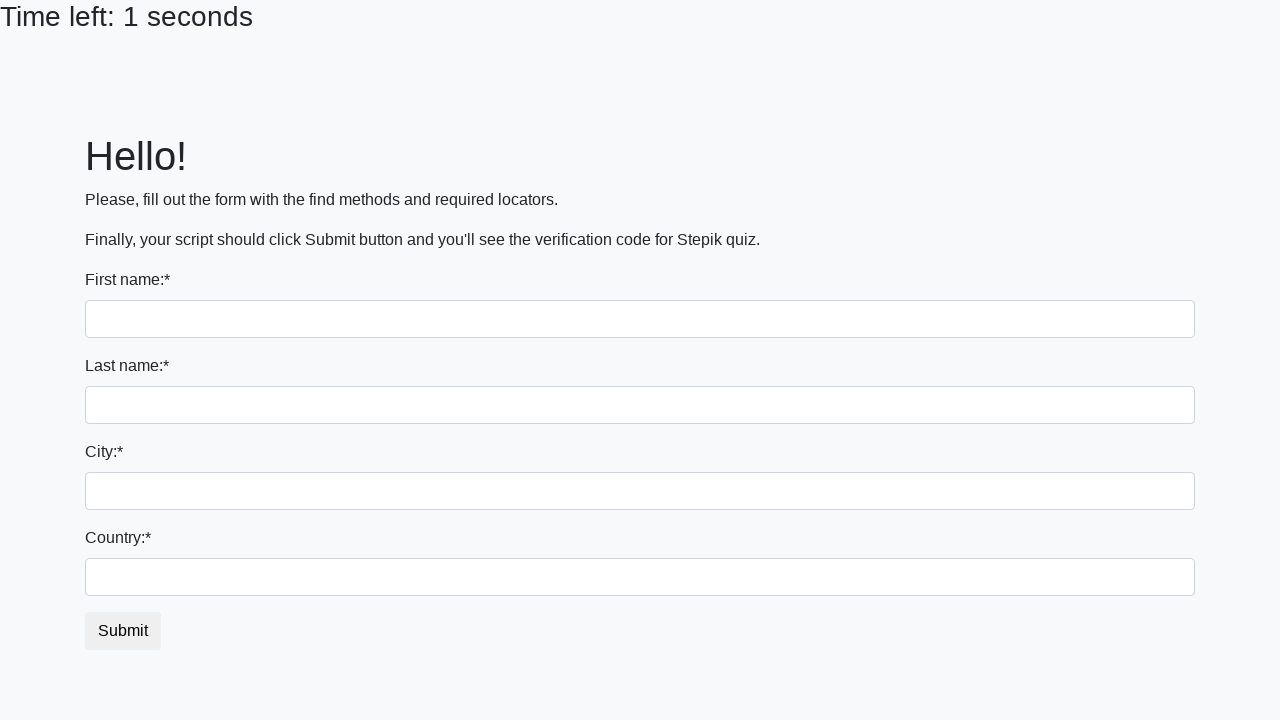

Filled first name field with 'Ivan' using tag selector on input
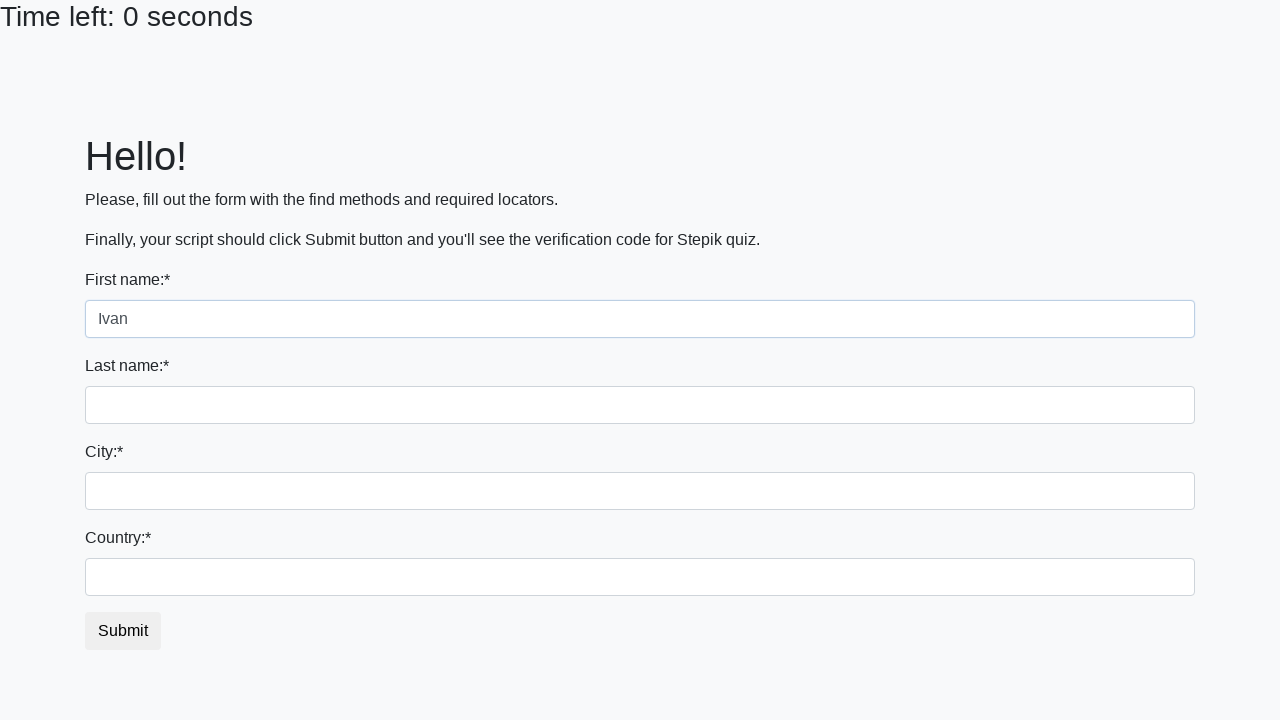

Filled last name field with 'Petrov' using name attribute selector on input[name='last_name']
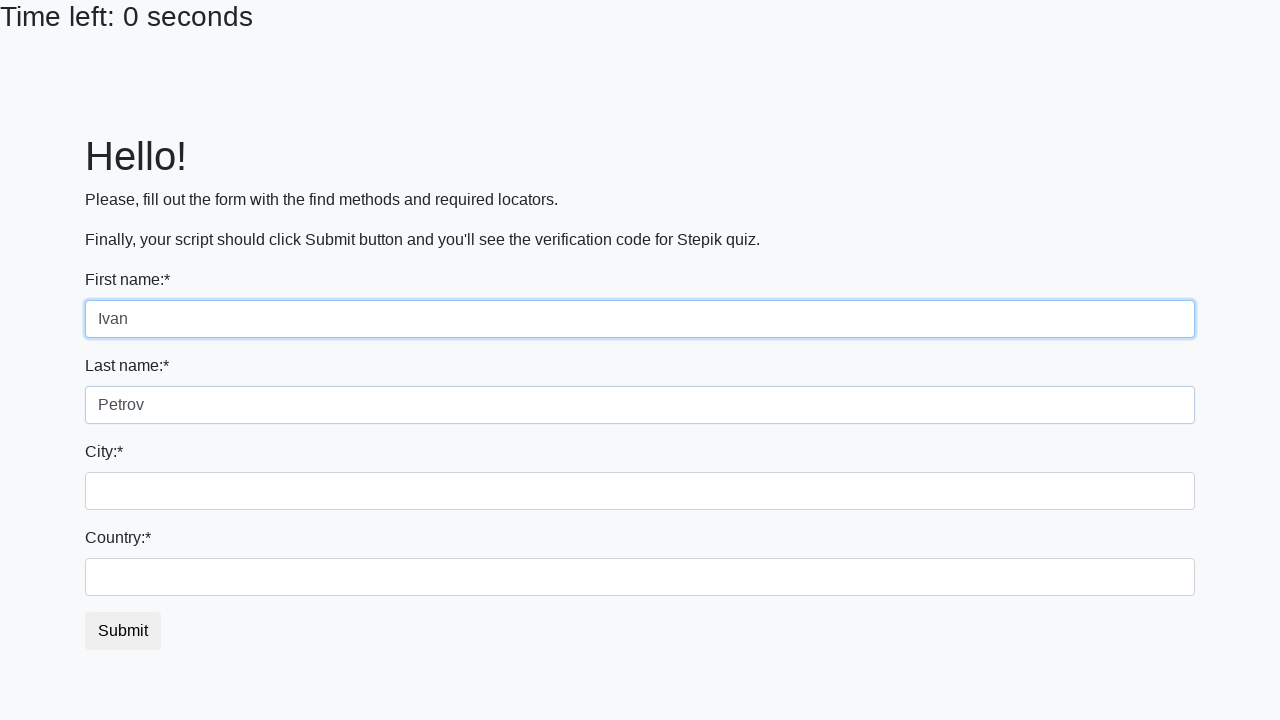

Filled city field with 'Smolensk' using class selector on .form-control.city
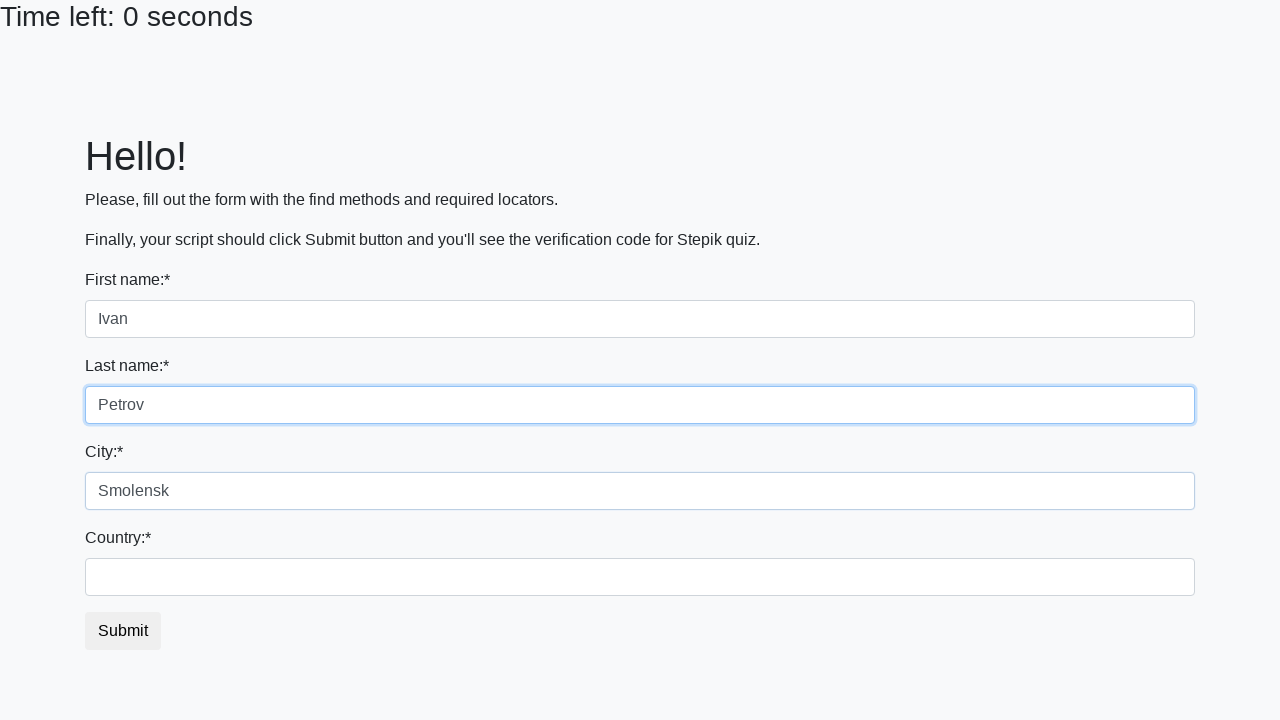

Filled country field with 'Russia' using ID selector on #country
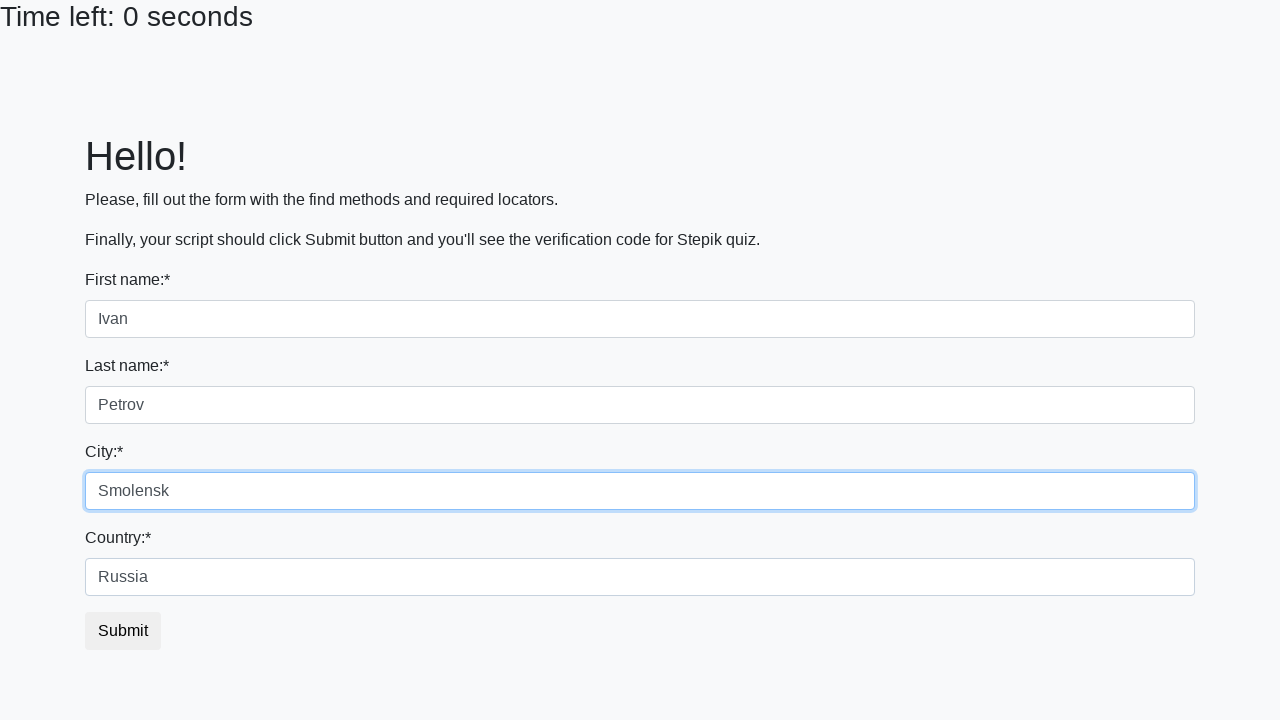

Clicked submit button to submit the form at (123, 631) on button.btn
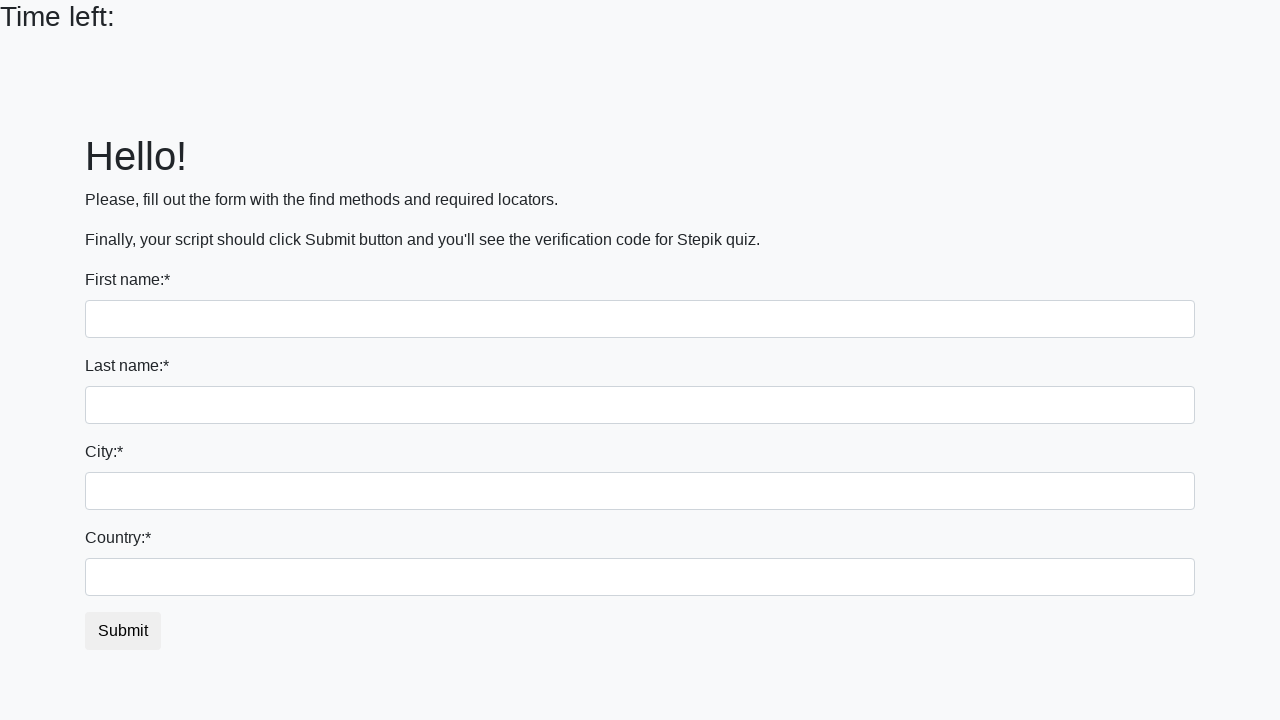

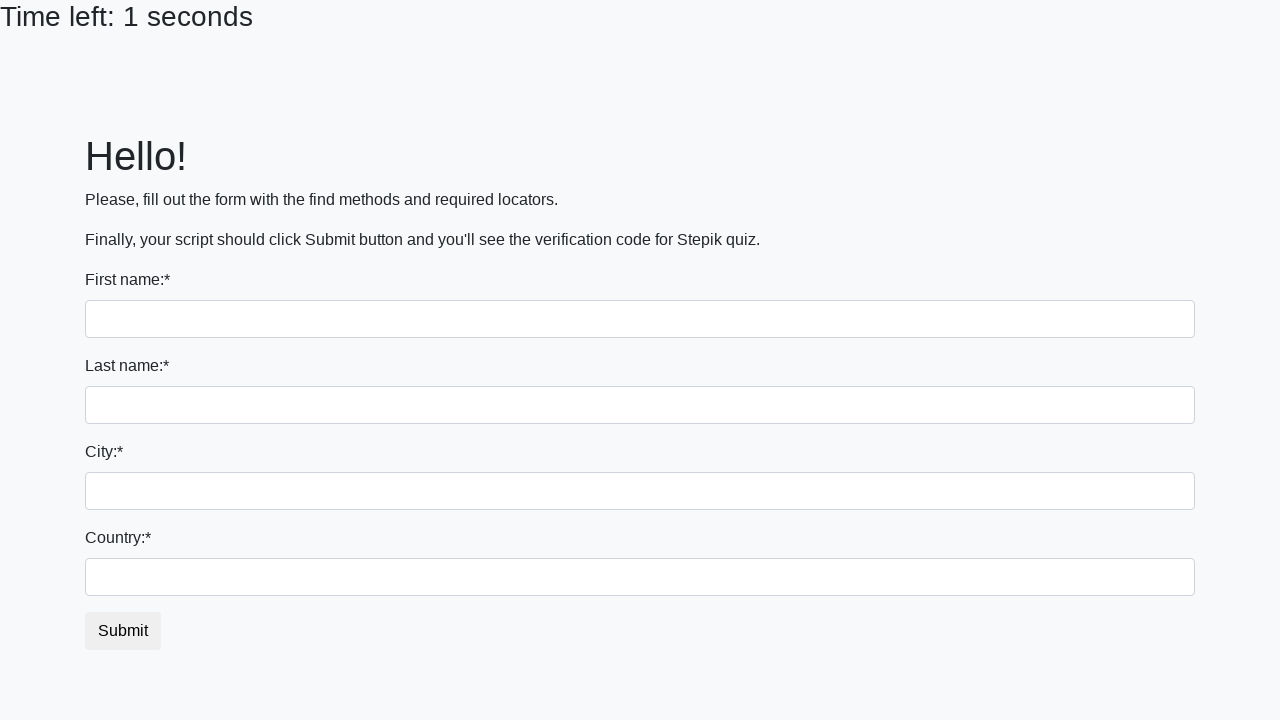